Moves a card from Backlog column to In Progress column by changing its status and verifies the card appears in the new column.

Starting URL: https://jira.trungk18.com/project/board

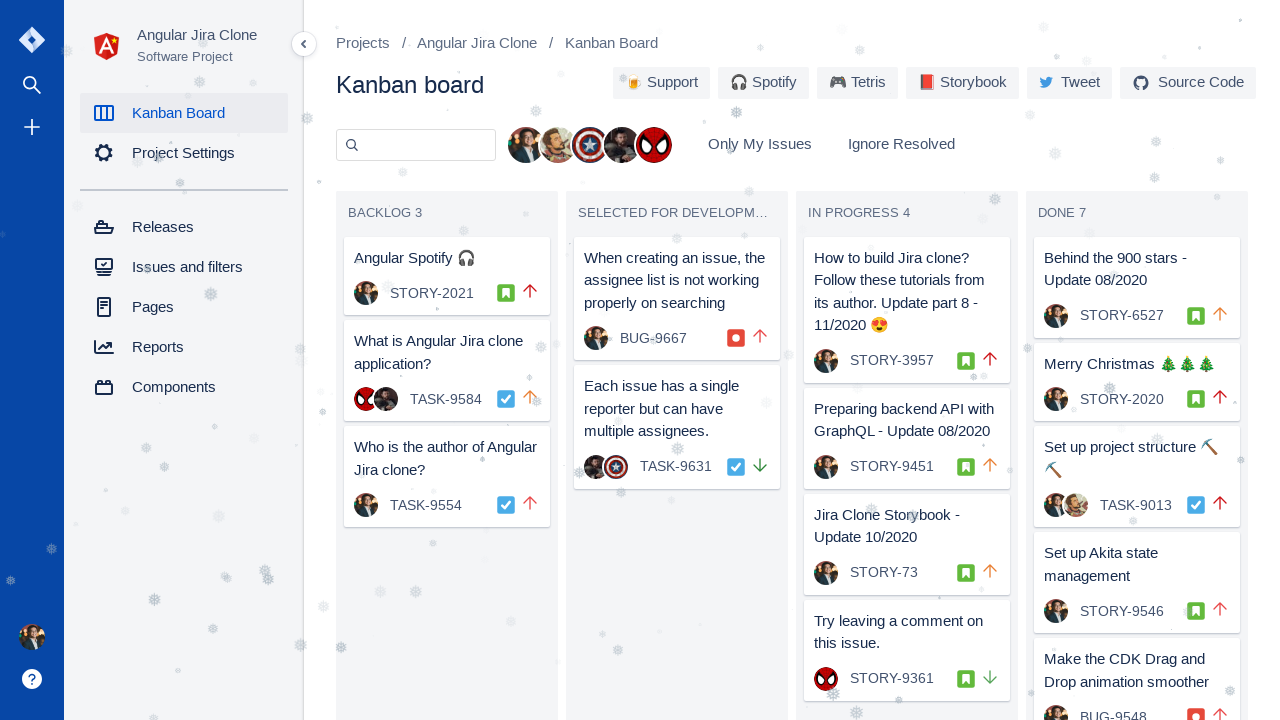

Waited for Backlog column to load
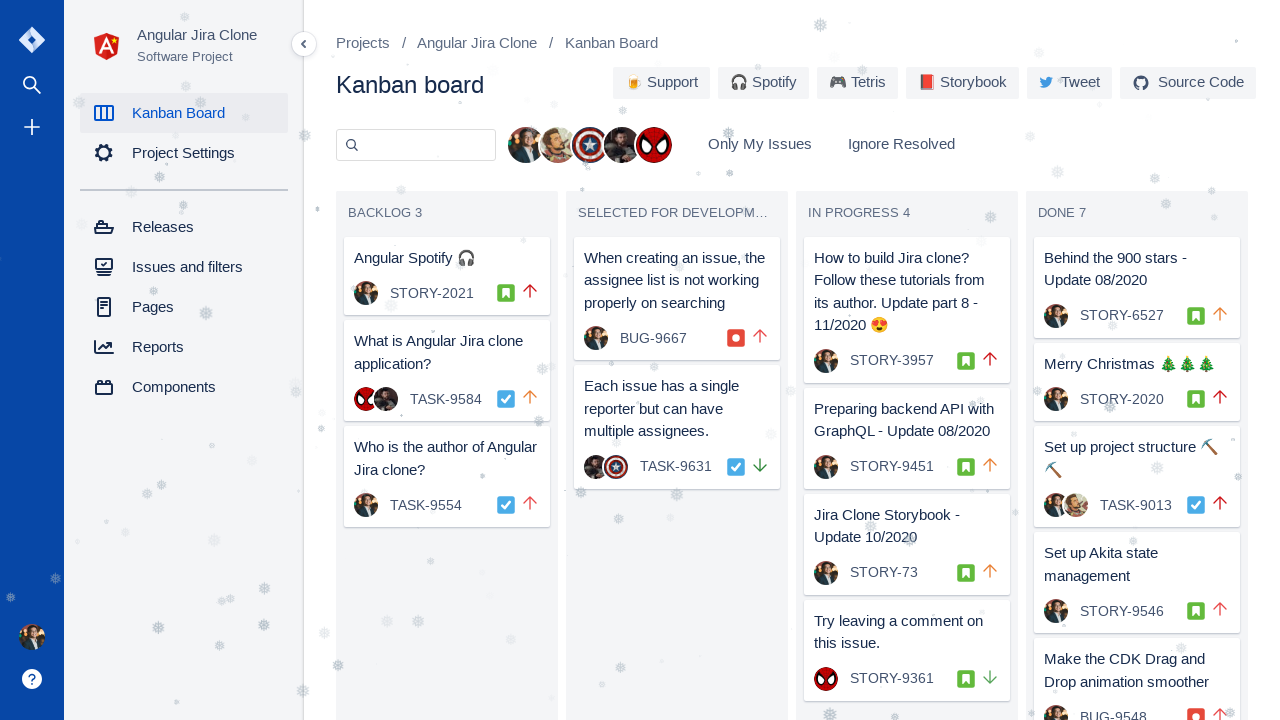

Retrieved first Backlog card title: 'Angular Spotify 🎧'
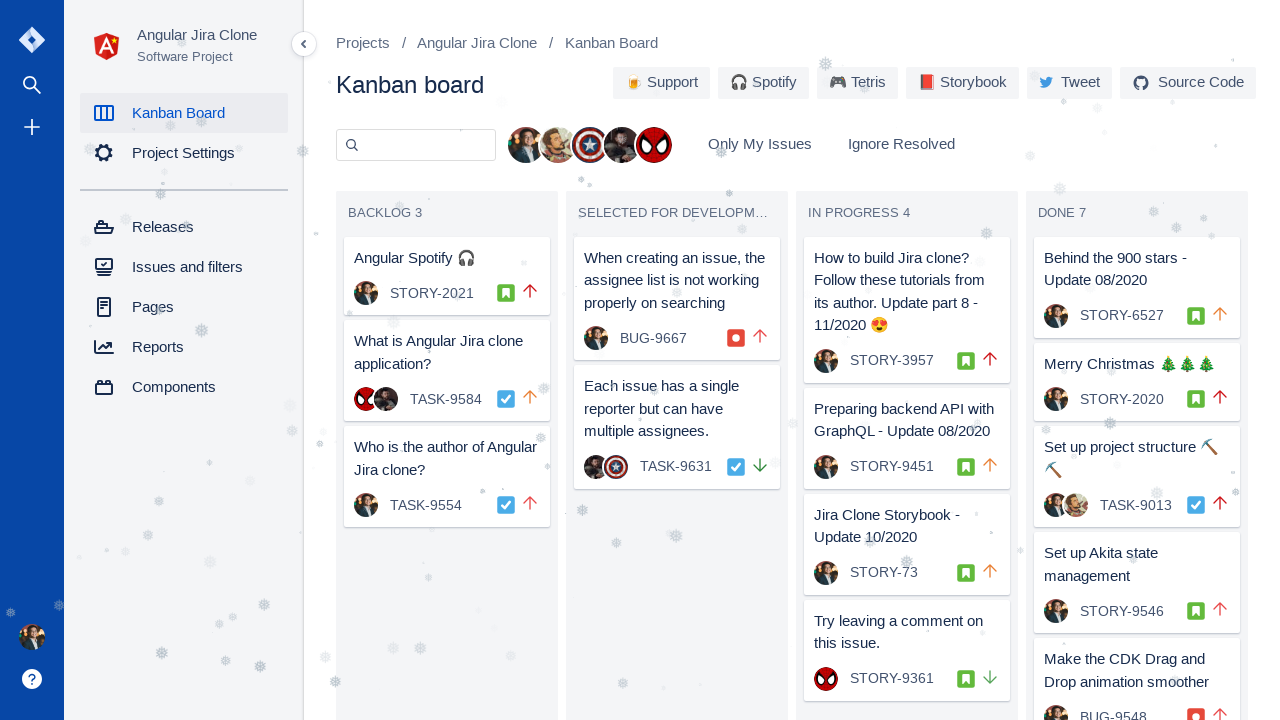

Clicked the first Backlog card to open details at (447, 276) on #Backlog issue-card >> nth=0
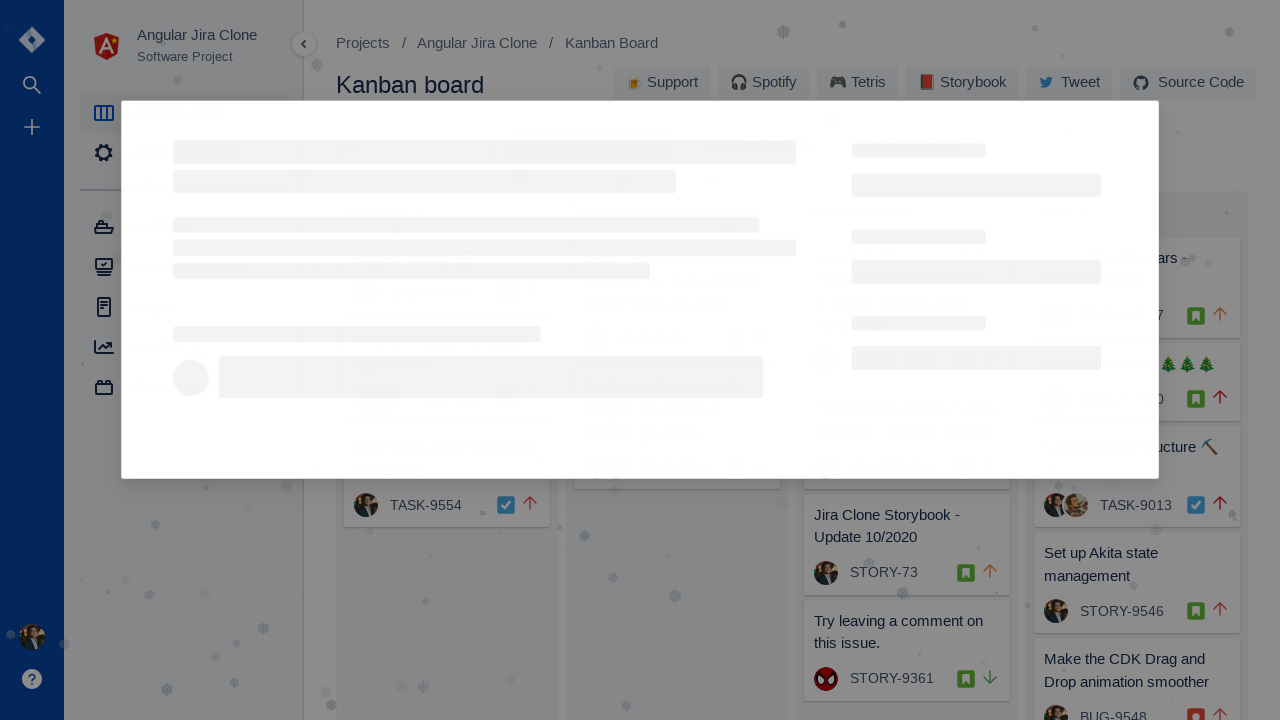

Clicked Backlog status dropdown at (863, 216) on span:has-text('Backlog')
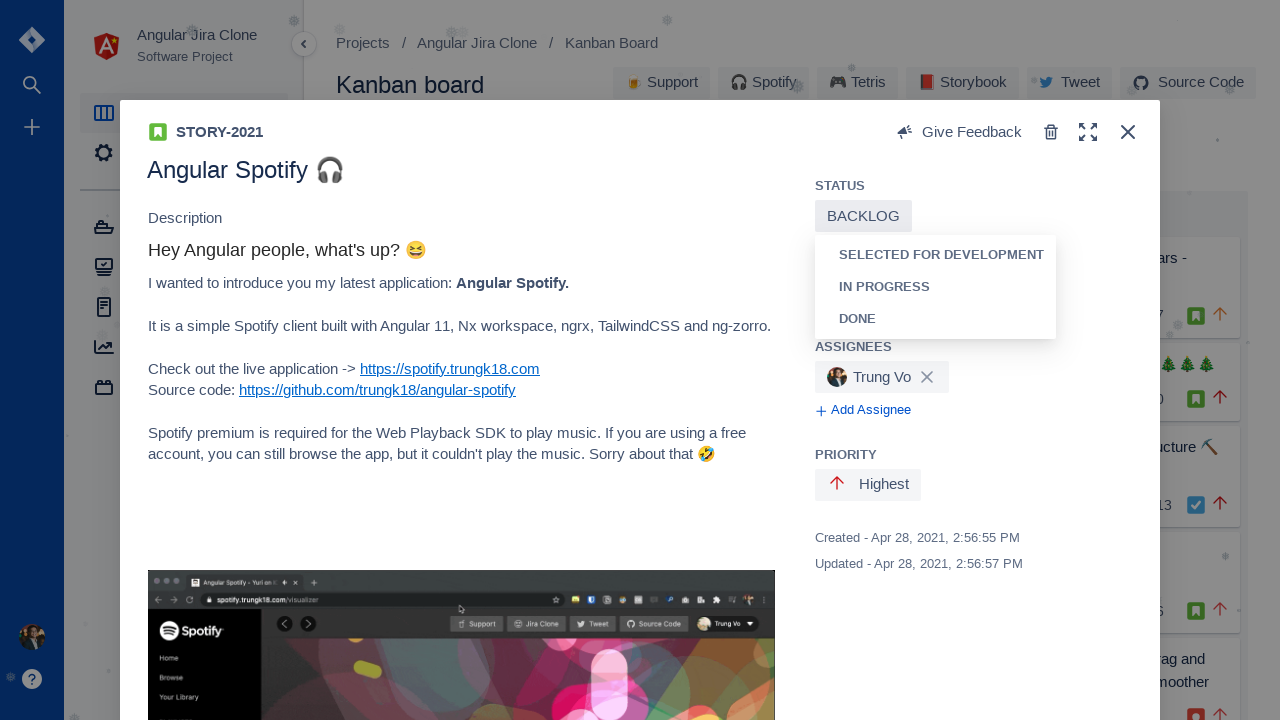

Selected 'In progress' from status dropdown at (884, 287) on div.ant-dropdown li span:text('In progress')
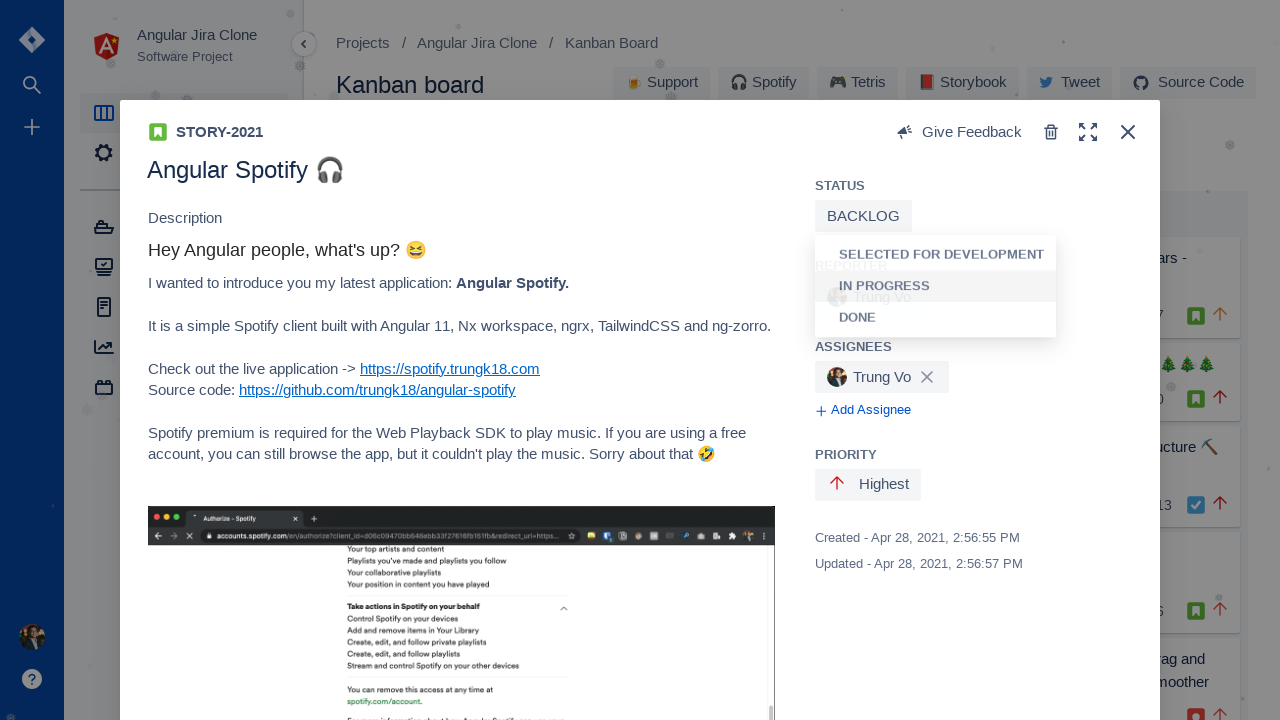

Closed the card detail panel at (1128, 132) on j-button[icon='times'] >> button
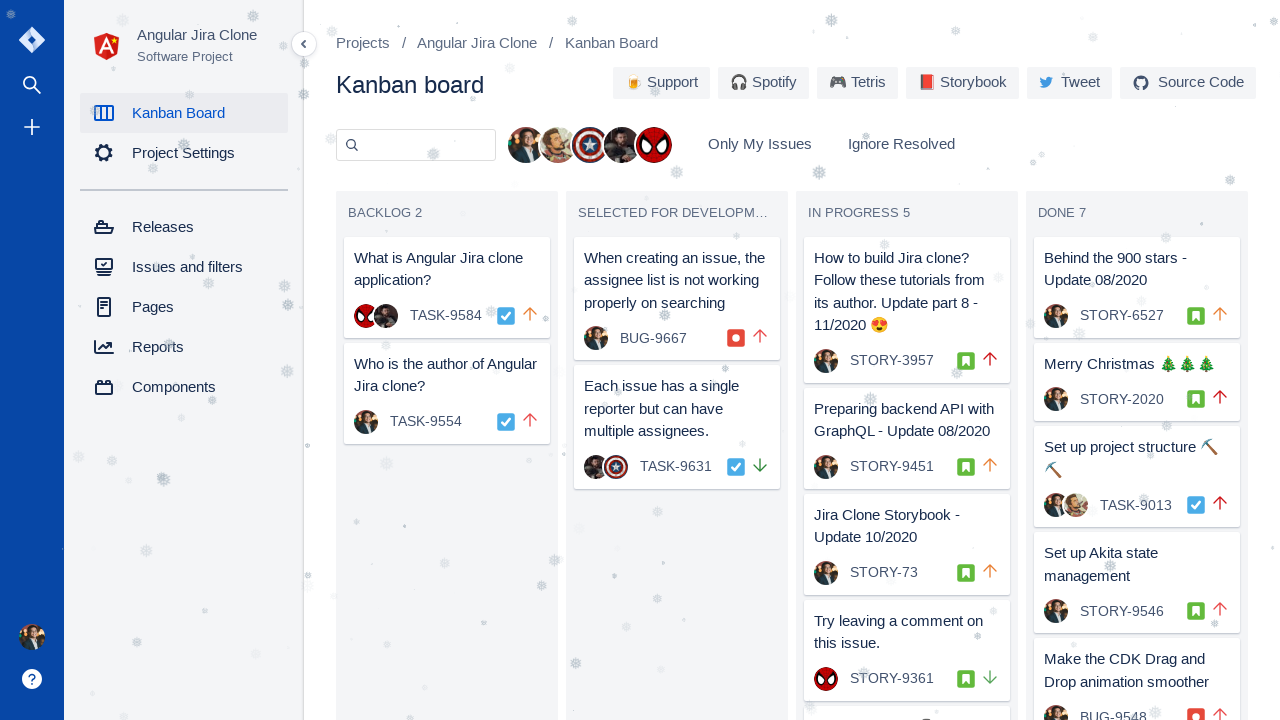

Retrieved card title from In Progress column: 'Angular Spotify 🎧'
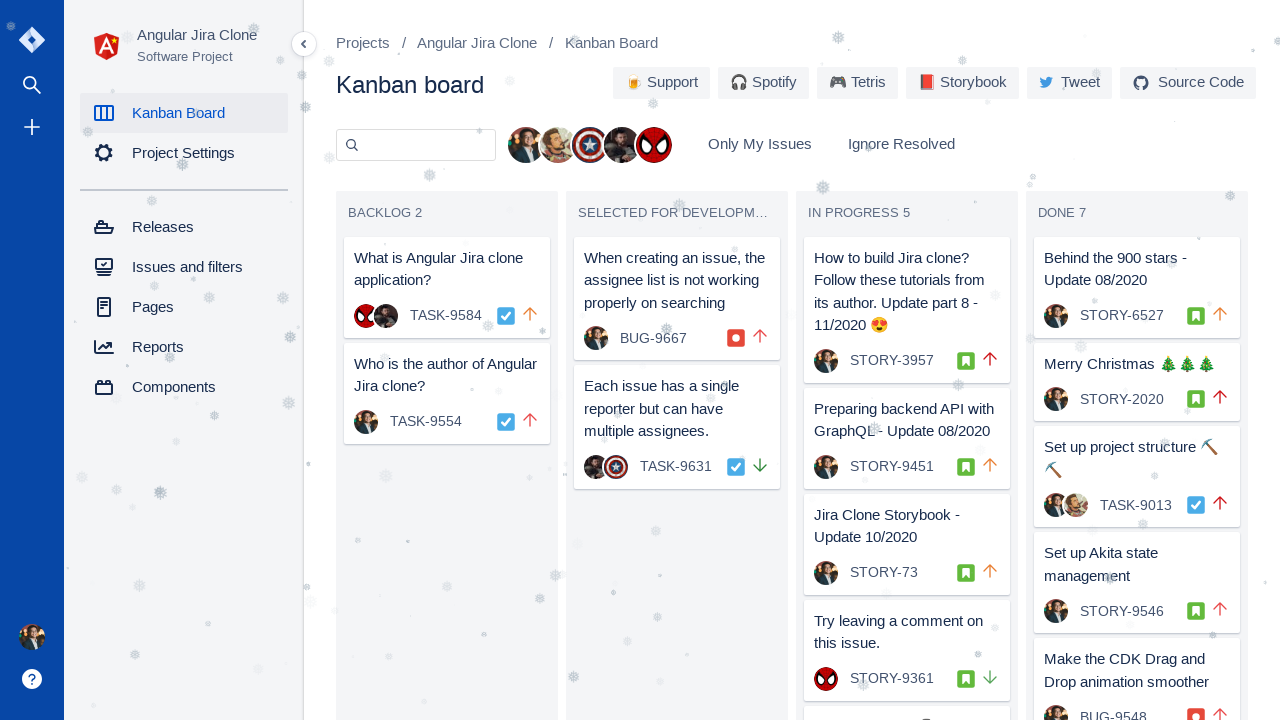

Verified card successfully moved: 'Angular Spotify 🎧' is now in In Progress column
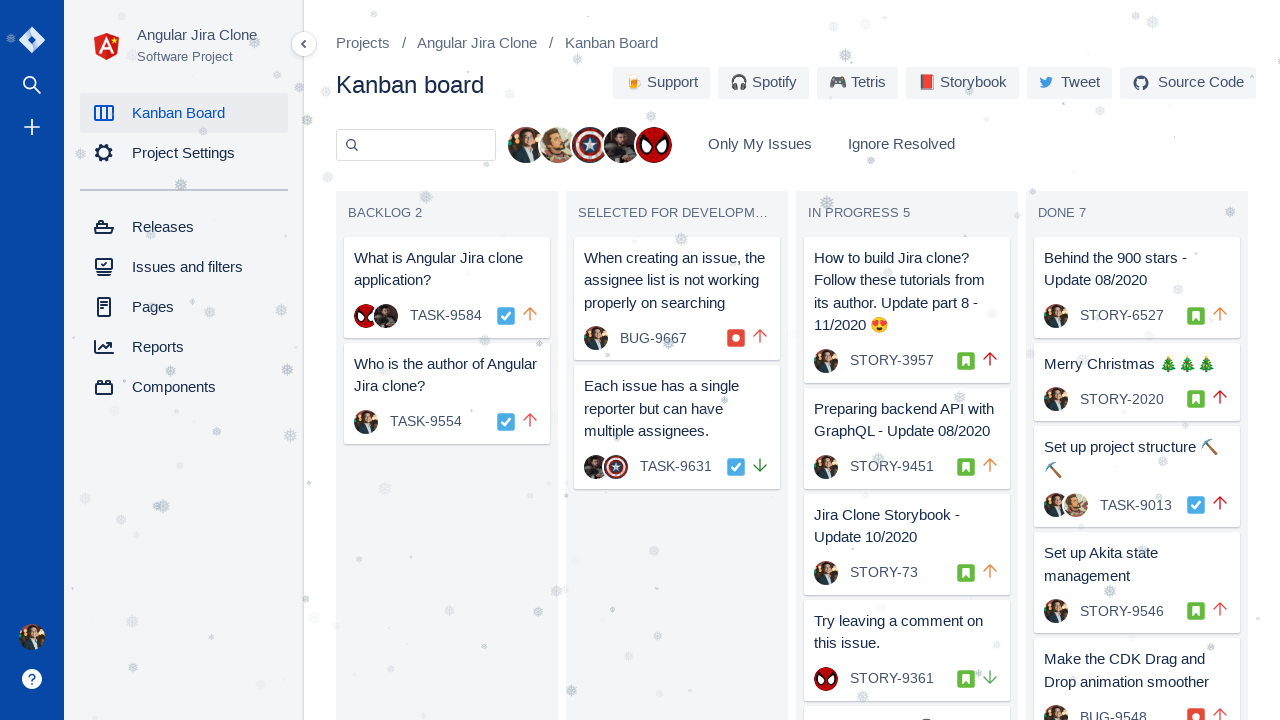

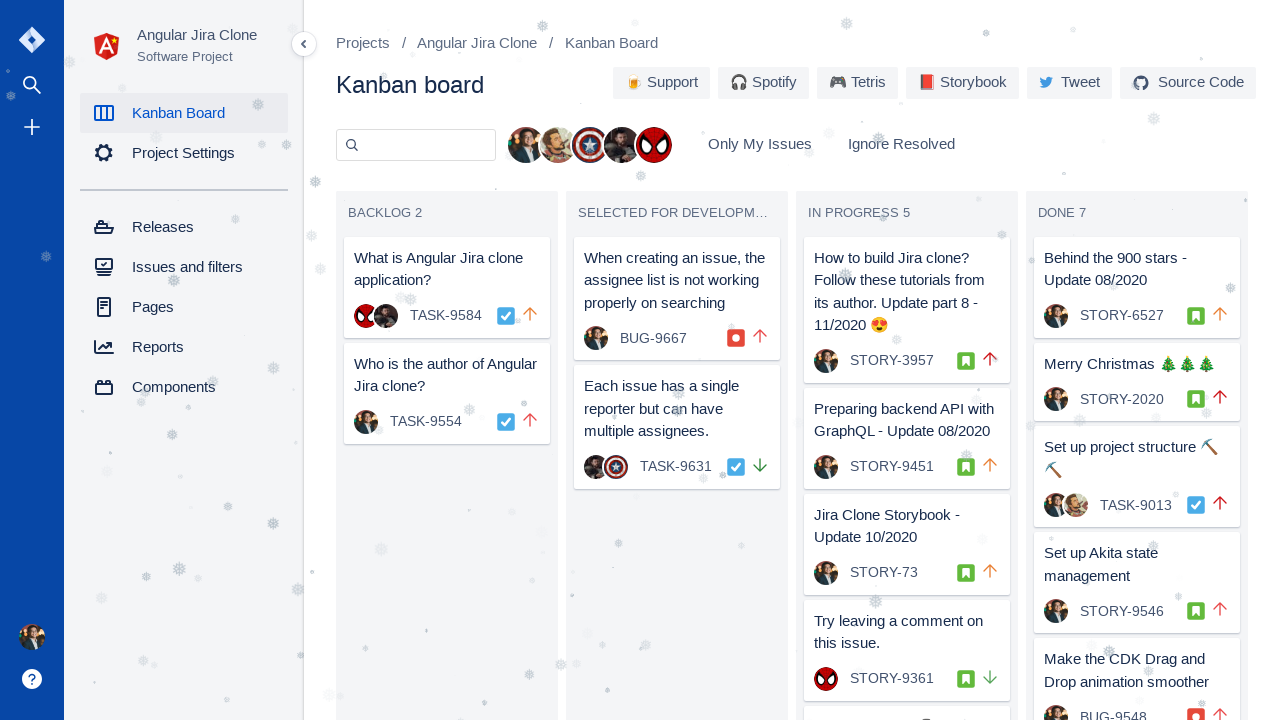